Tests drag and drop functionality by clicking the drag and drop link and dragging element A to element B

Starting URL: https://the-internet.herokuapp.com/

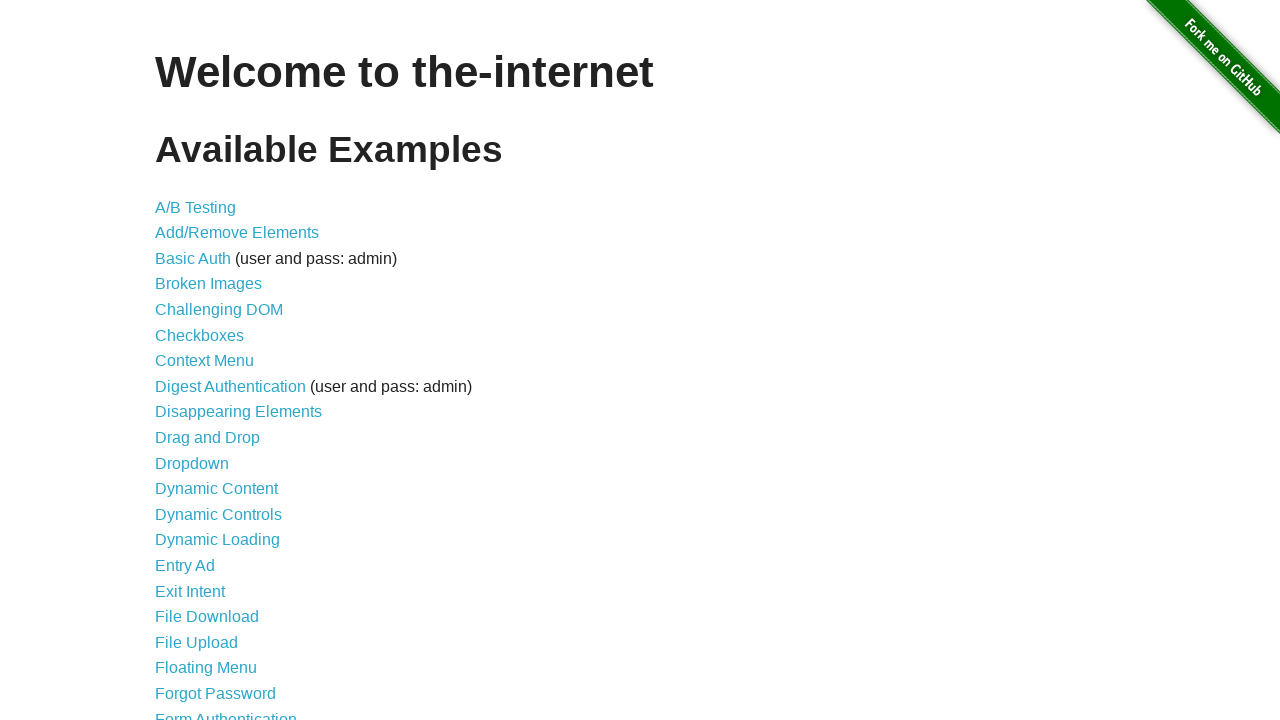

Clicked on the Drag and Drop link at (208, 438) on text=Drag and Drop
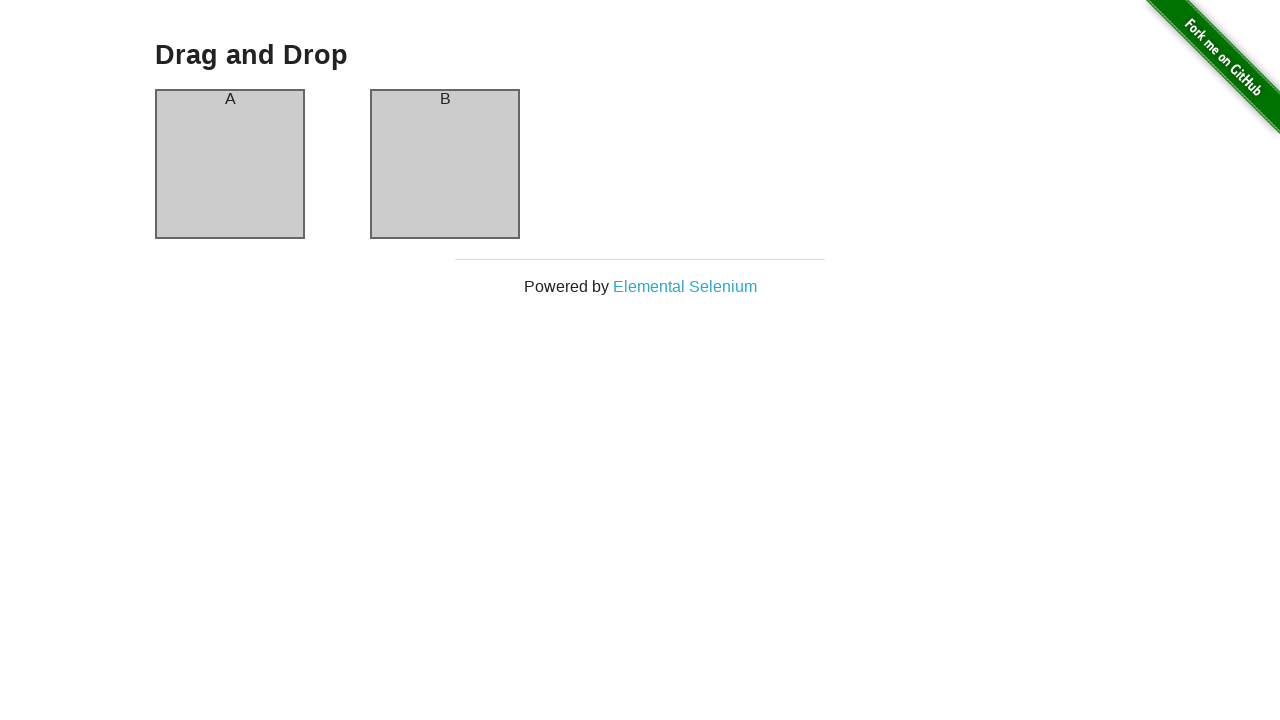

Drag and drop page loaded with column A visible
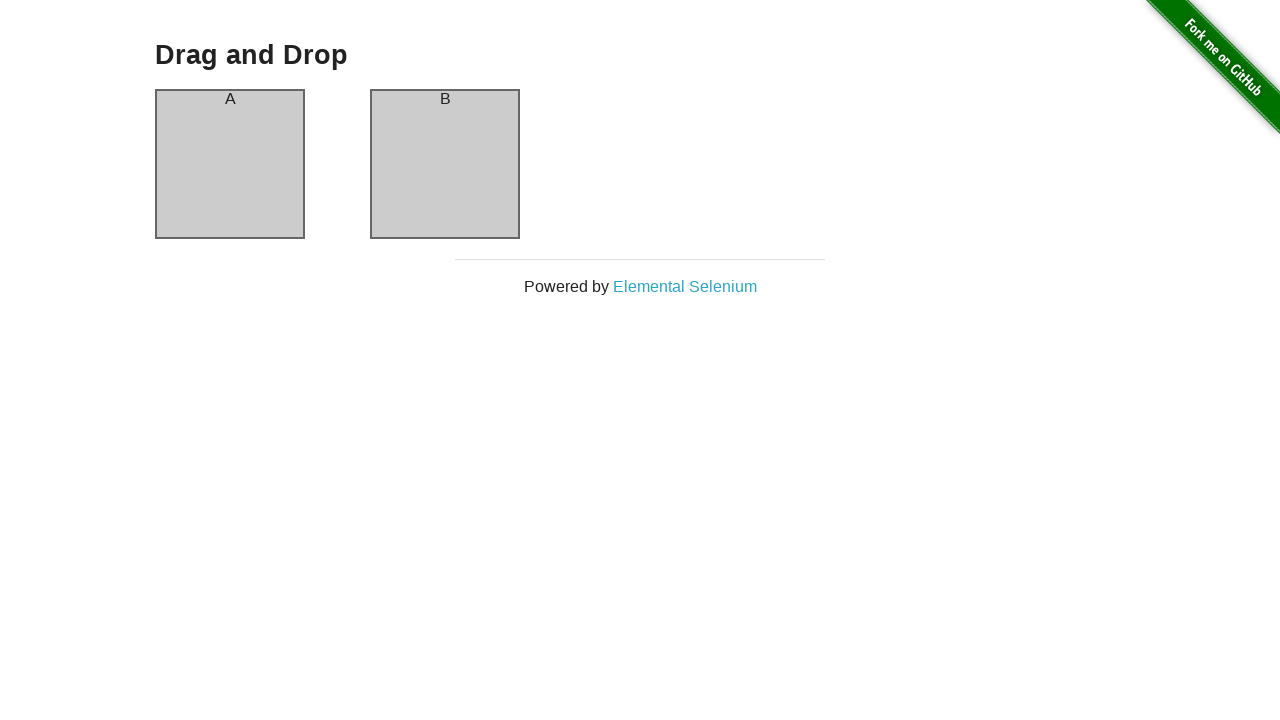

Dragged element A to element B at (445, 164)
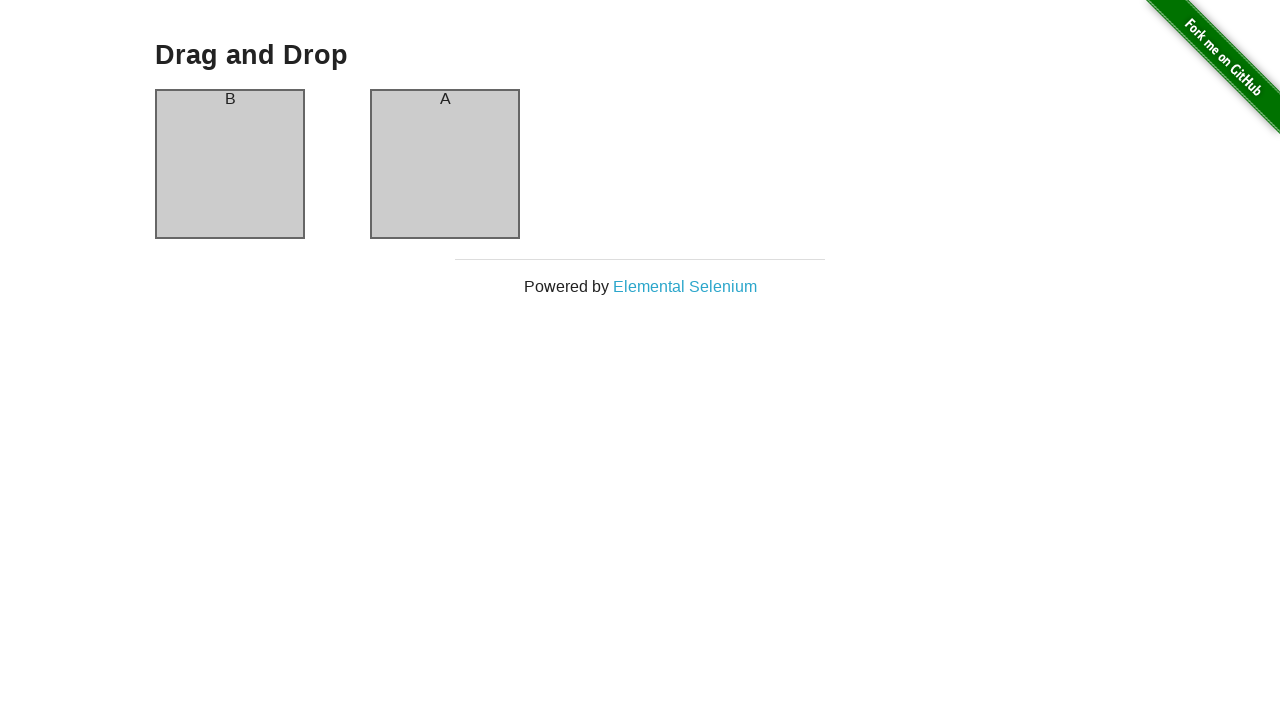

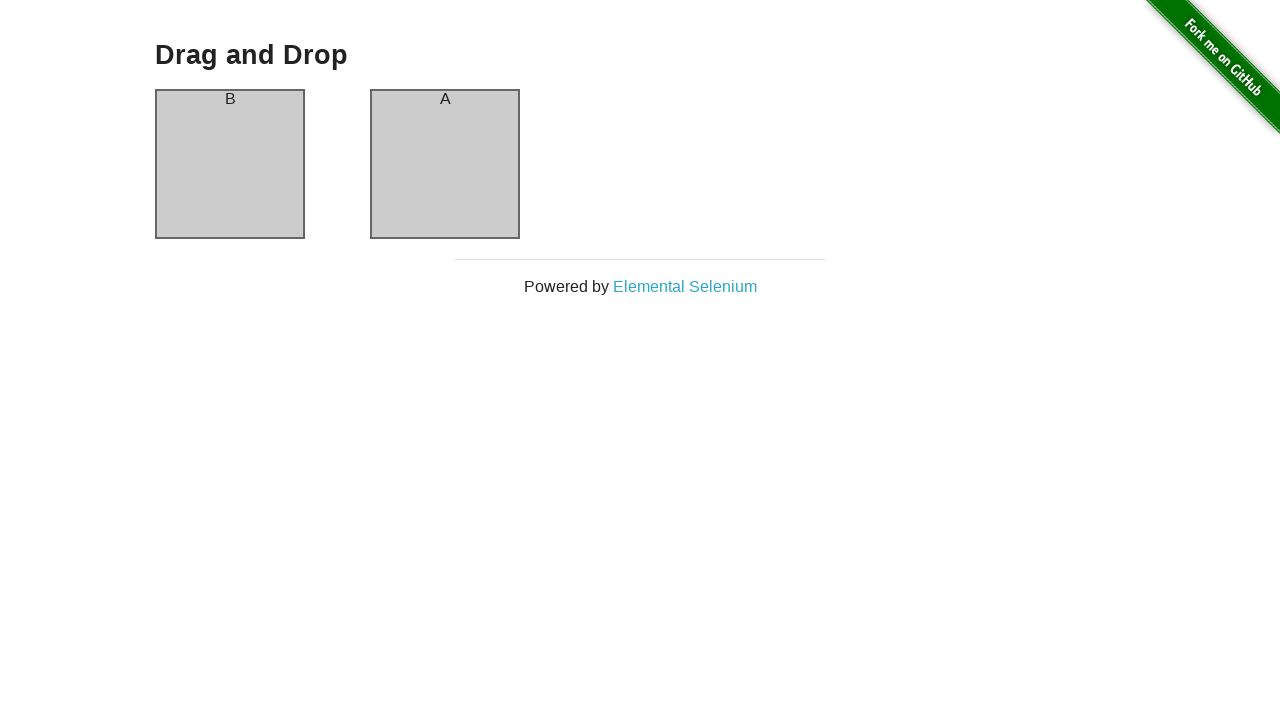